Tests new window/tab functionality by clicking a link that opens a new window, switching to it, and verifying its content

Starting URL: https://the-internet.herokuapp.com/windows

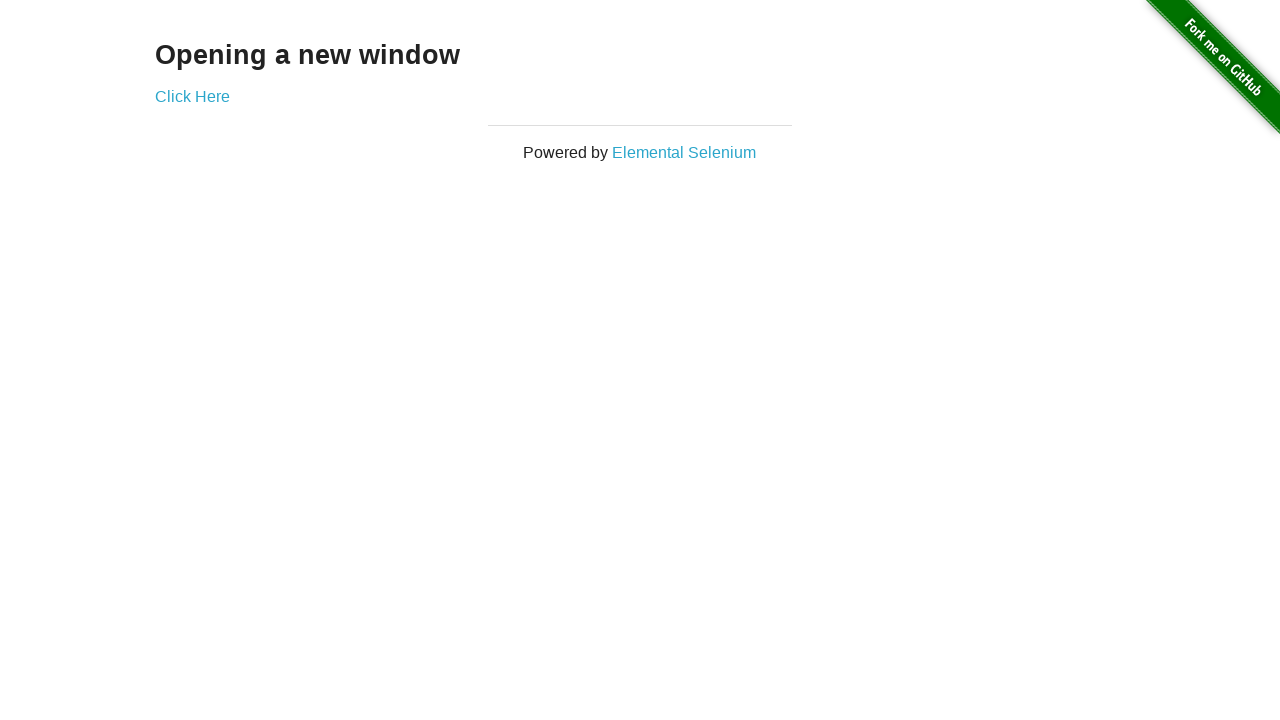

Waited for 'Click Here' link to open new window to be visible
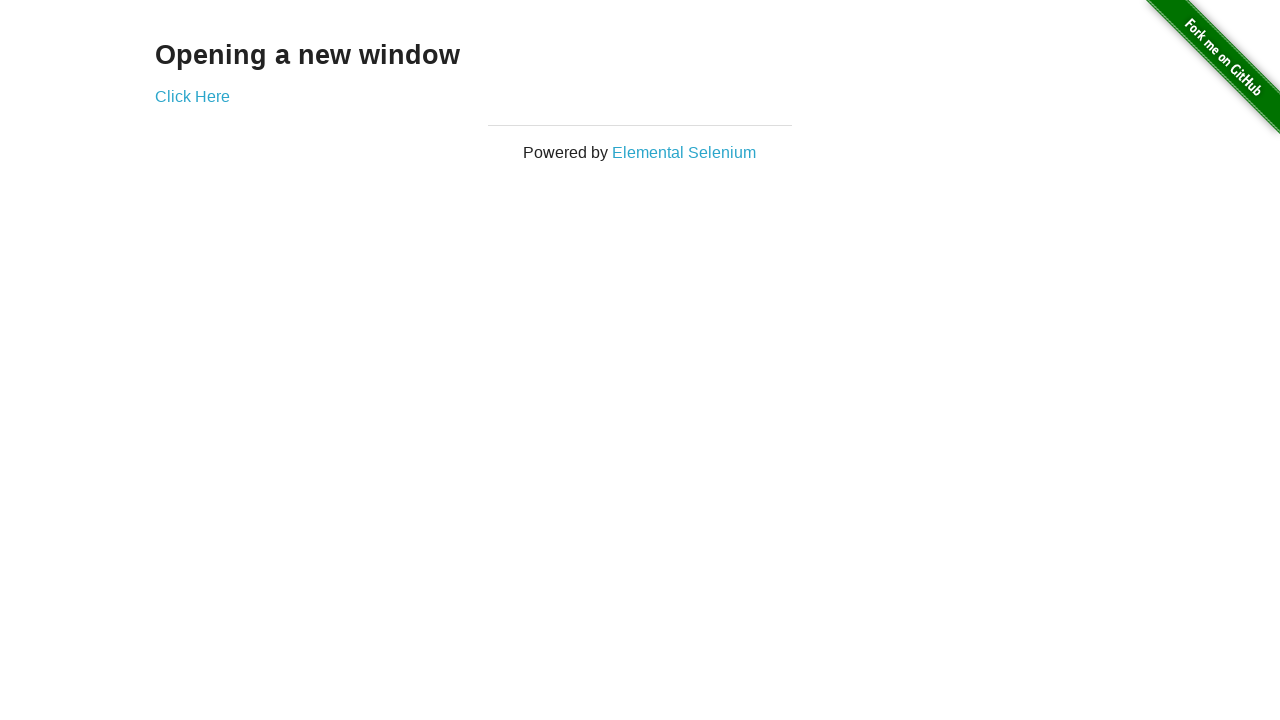

Clicked link to open new window at (192, 96) on a[href='/windows/new']
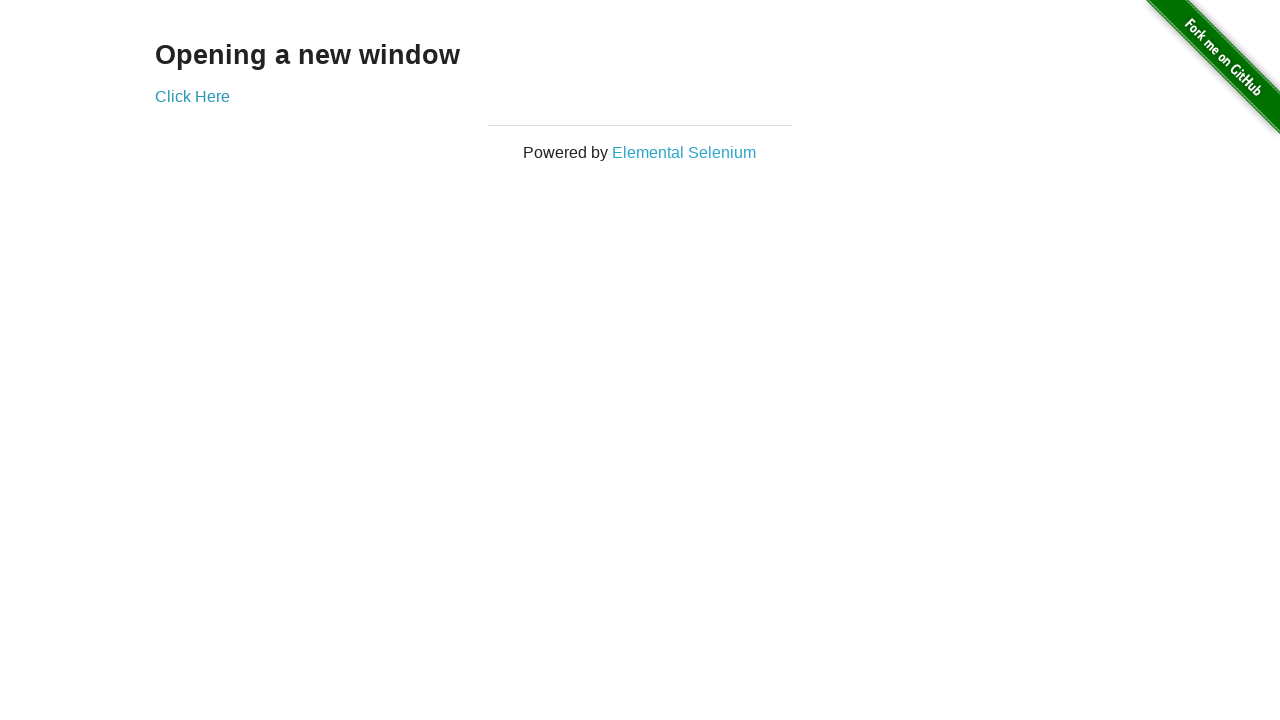

New window opened and captured
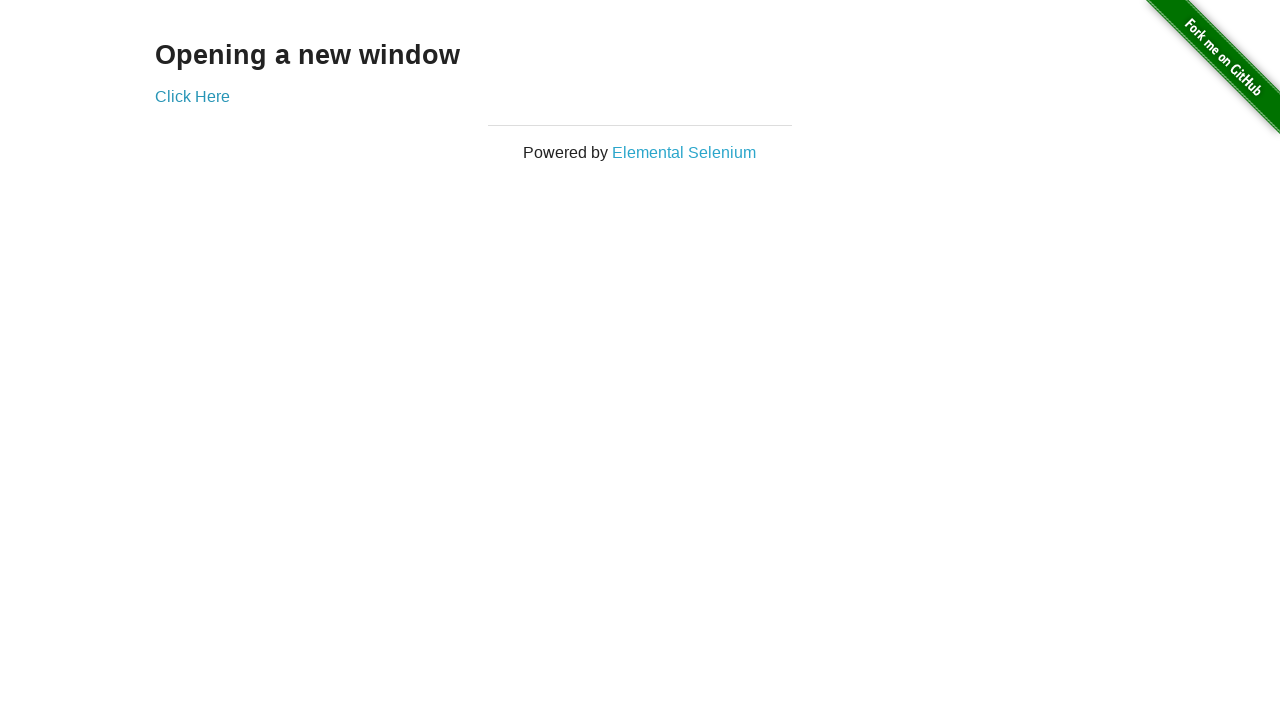

New window page loaded completely
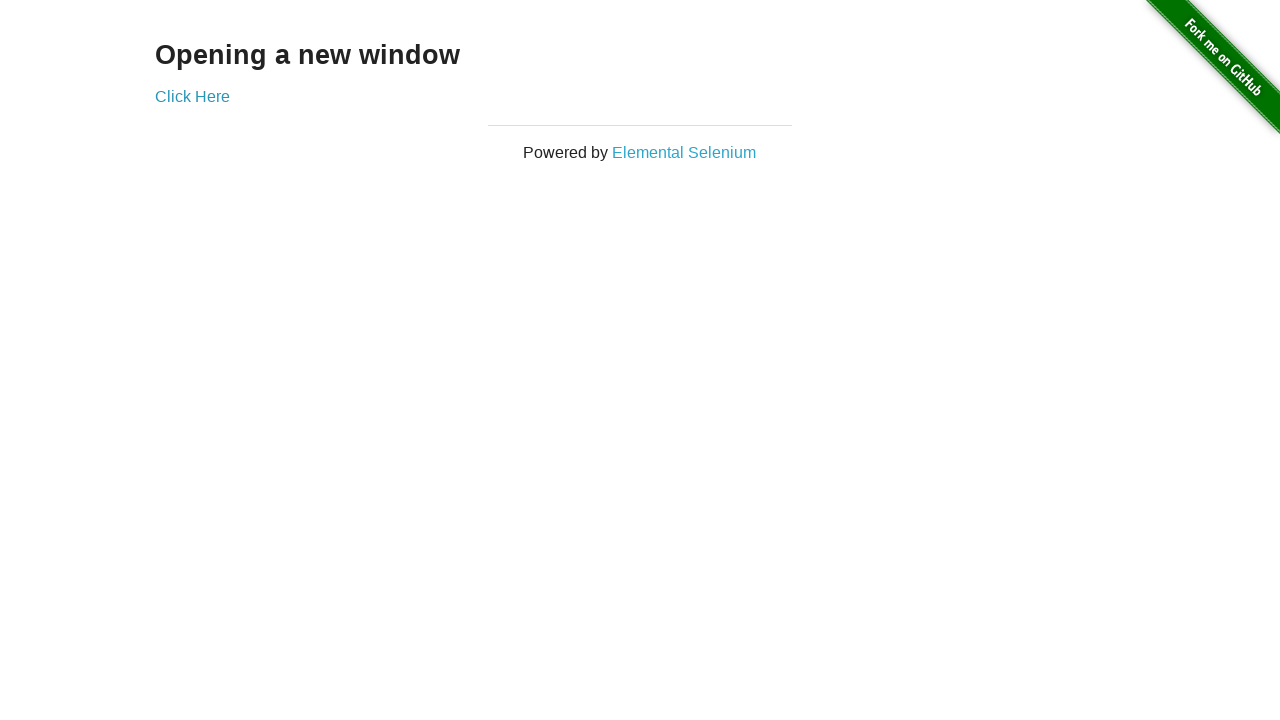

Verified 'New Window' heading is present in new window
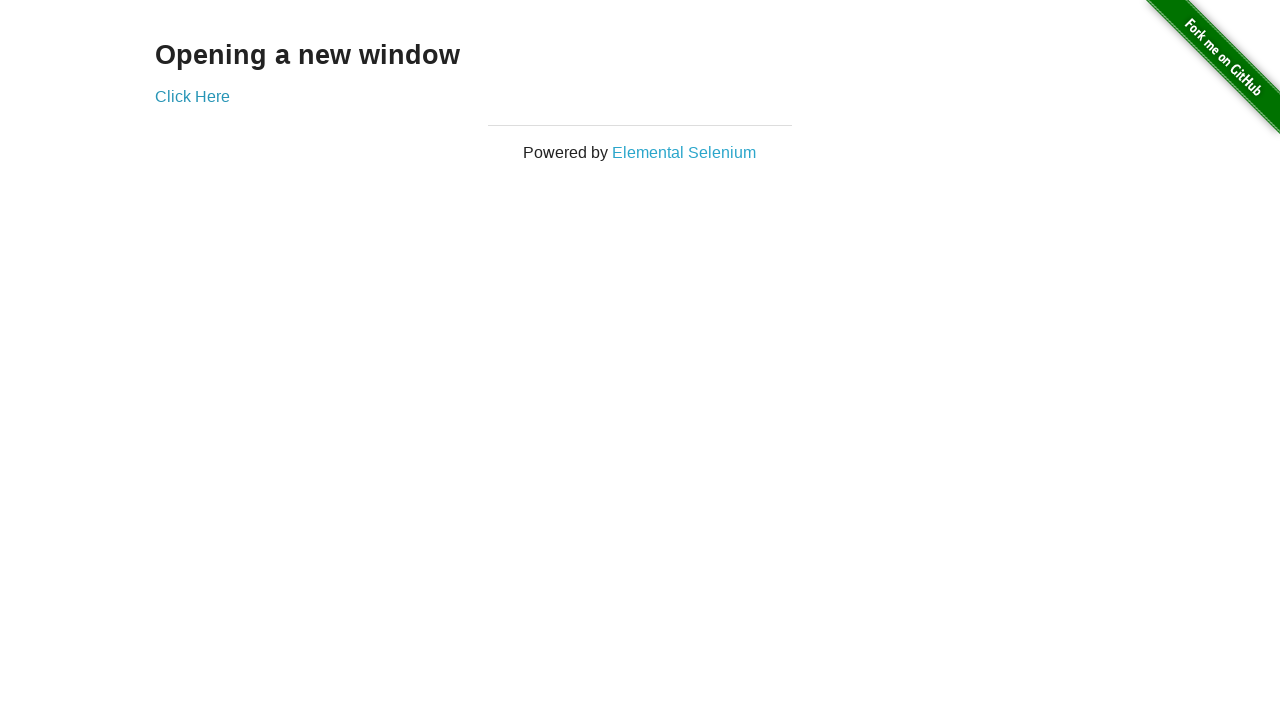

Switched back to original window
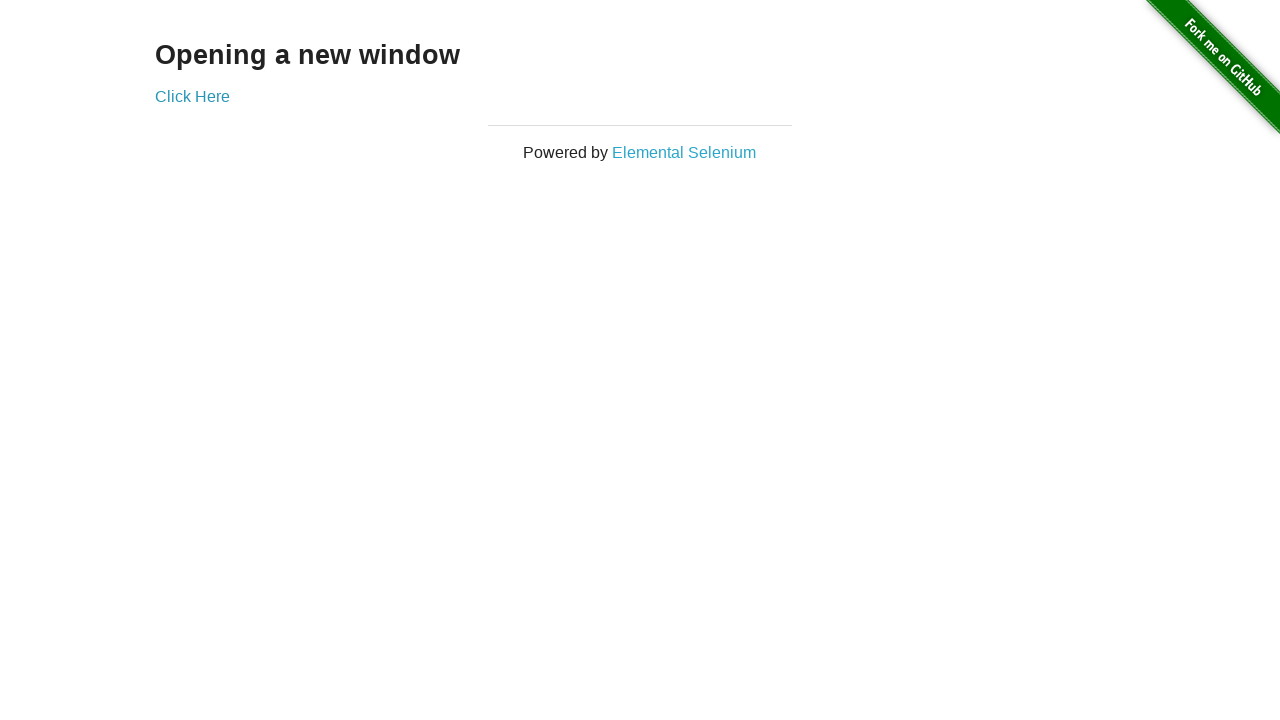

Verified original page still contains the link to open new window
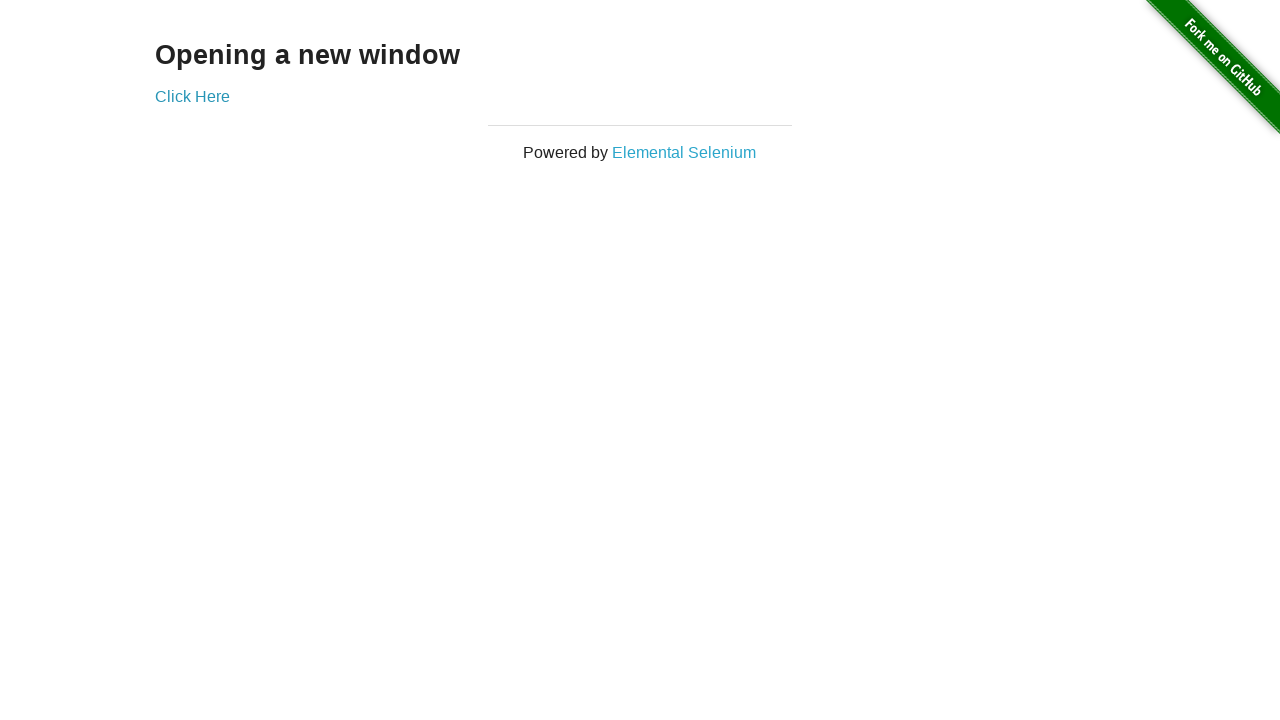

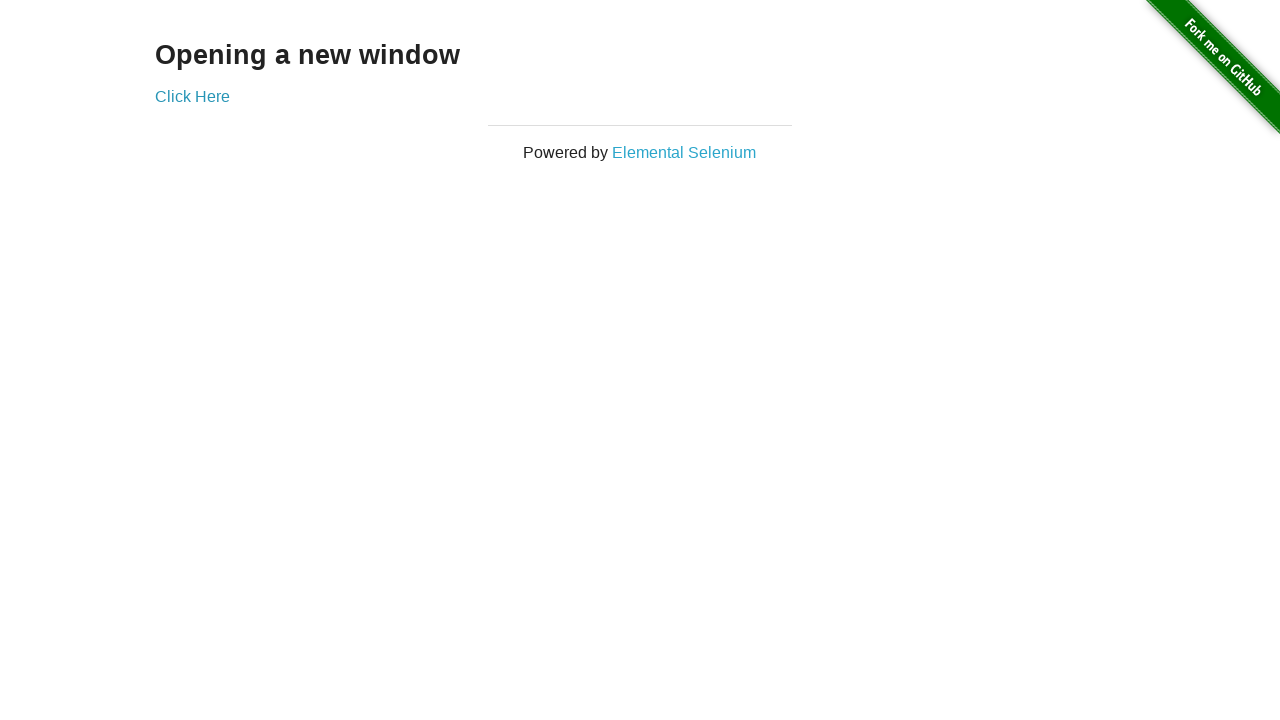